Navigates to a practice Angular website and clicks on the Shop link to access the shop section

Starting URL: https://rahulshettyacademy.com/angularpractice/

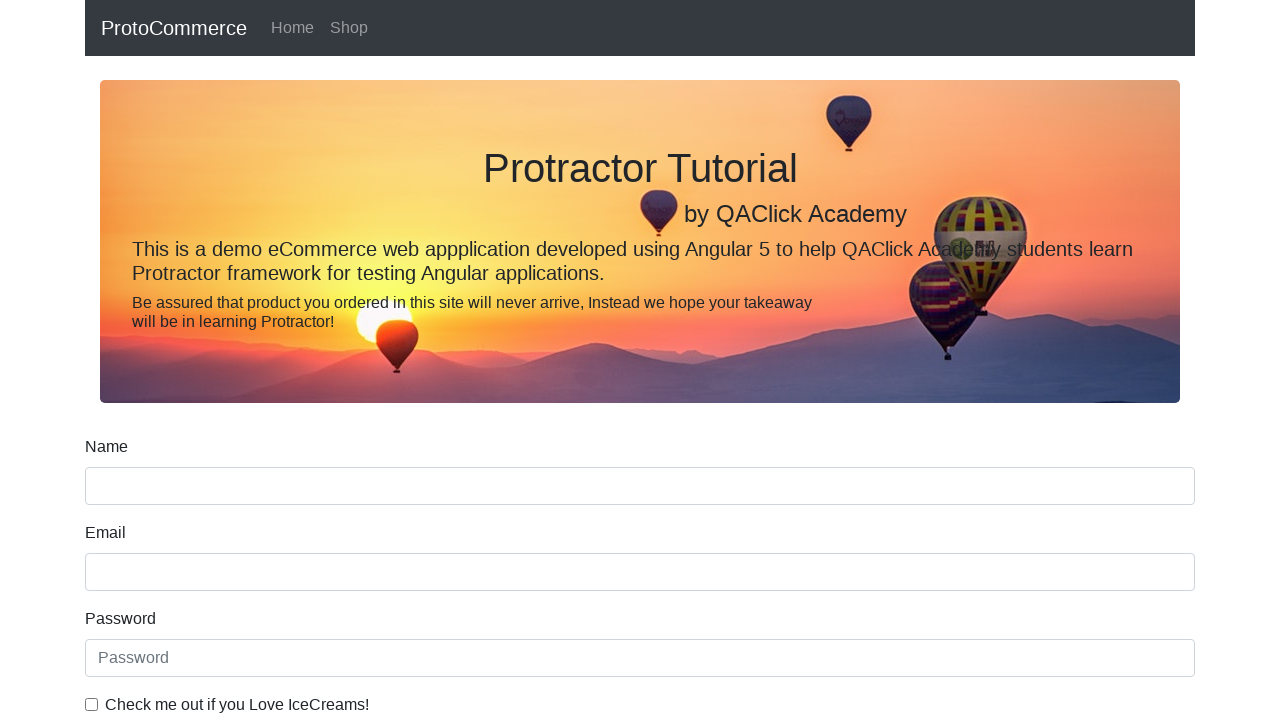

Clicked on the Shop link at (349, 28) on text=Shop
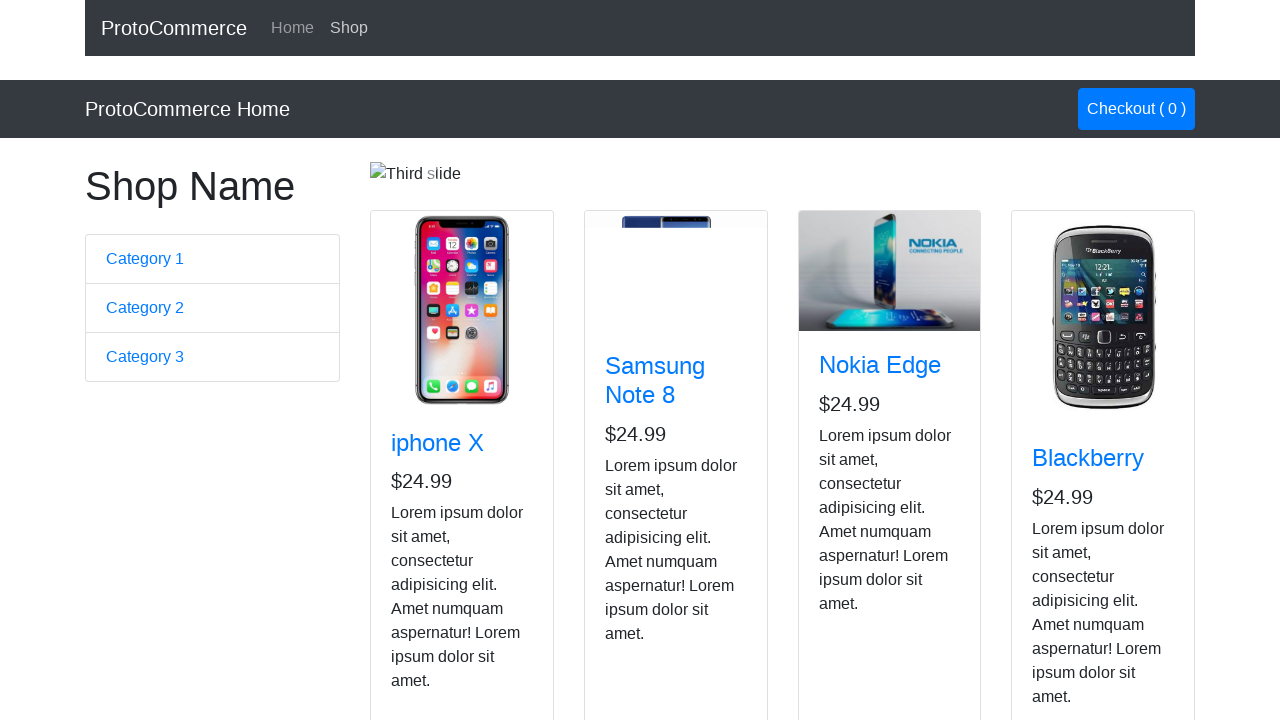

Shop page loaded and network became idle
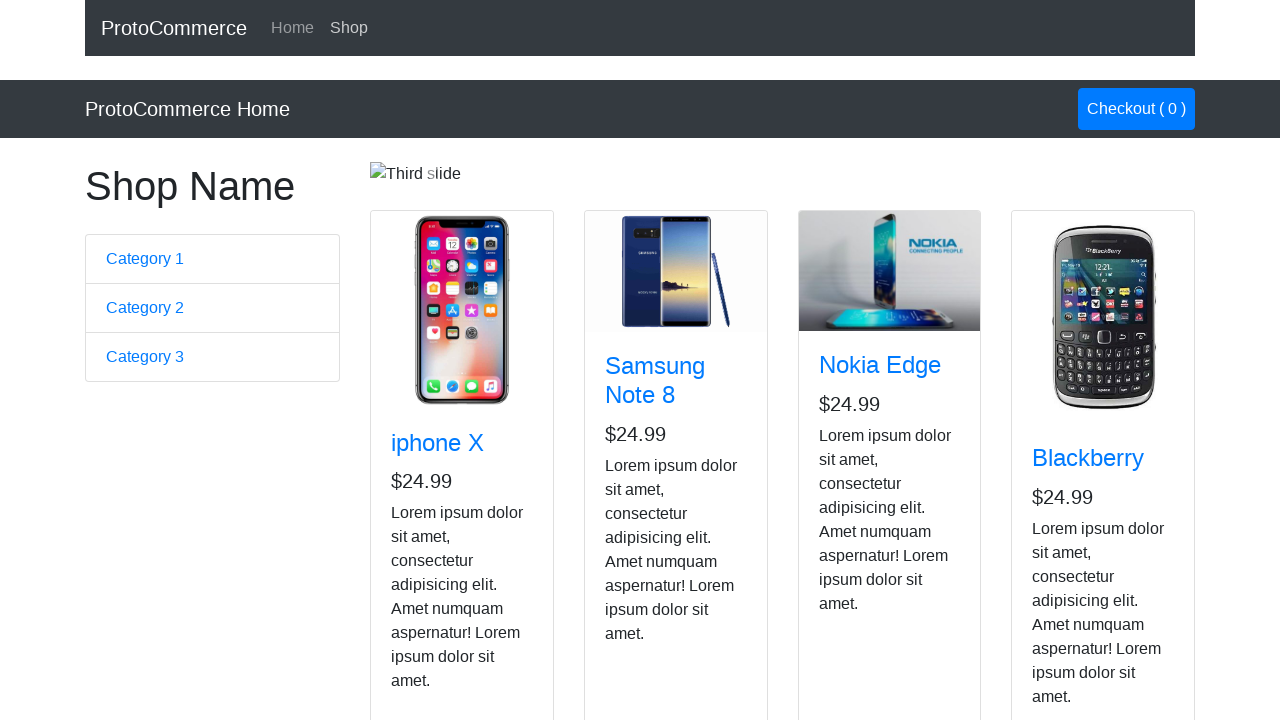

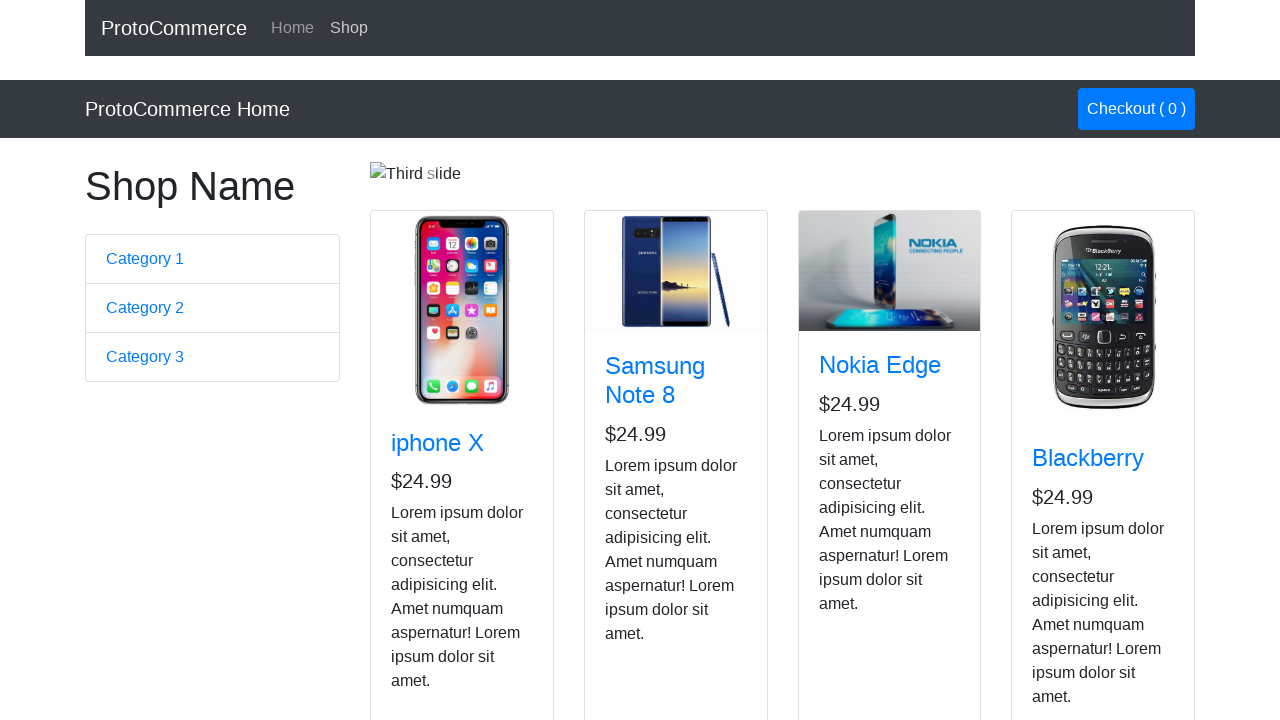